Tests a sign-up form by filling in first name, last name, and email fields, then submitting the form

Starting URL: http://secure-retreat-92358.herokuapp.com/

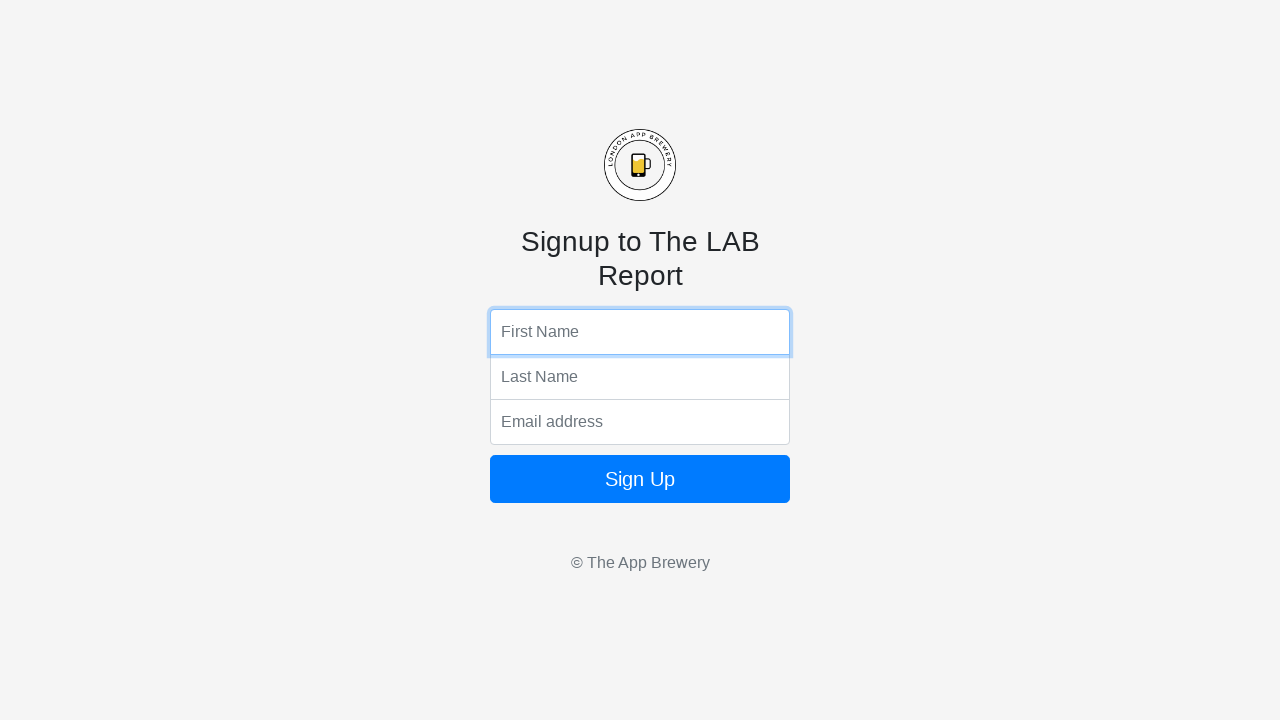

Filled first name field with 'Marcus' on input[name='fName']
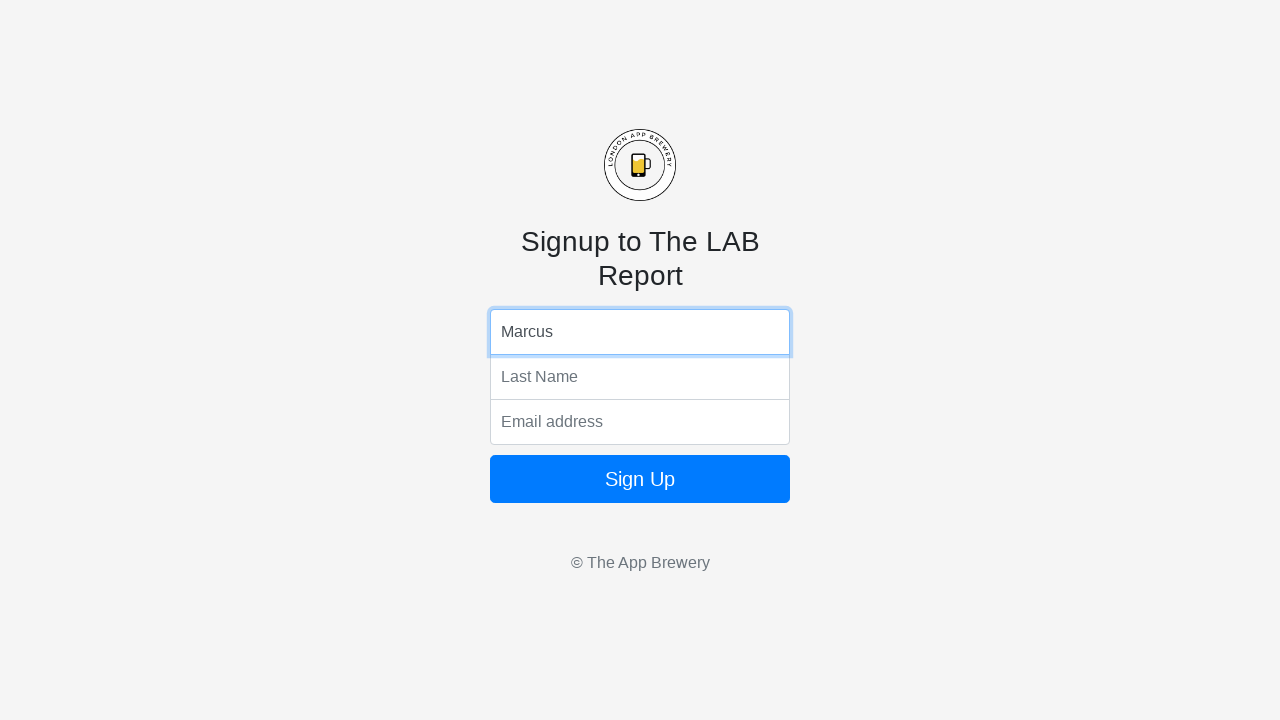

Filled last name field with 'Johnson' on input[name='lName']
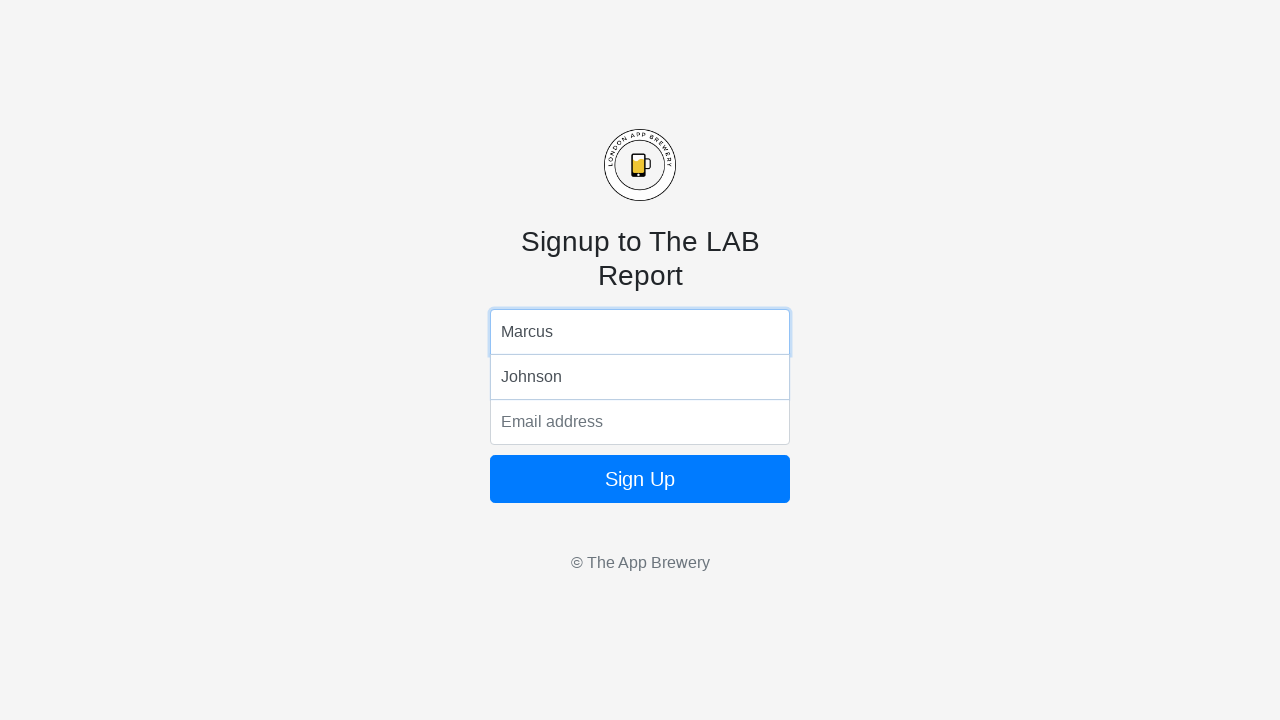

Filled email field with 'marcus.johnson@example.com' on input[name='email']
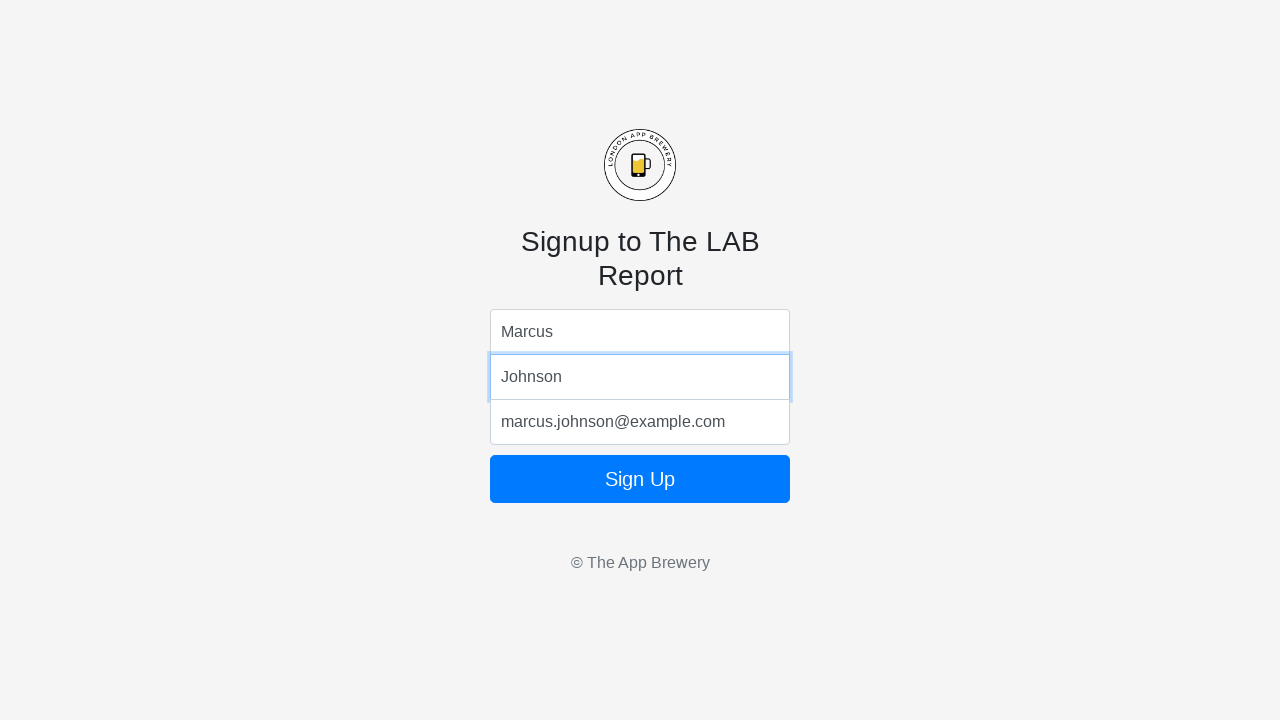

Clicked sign up button to submit form at (640, 479) on form button
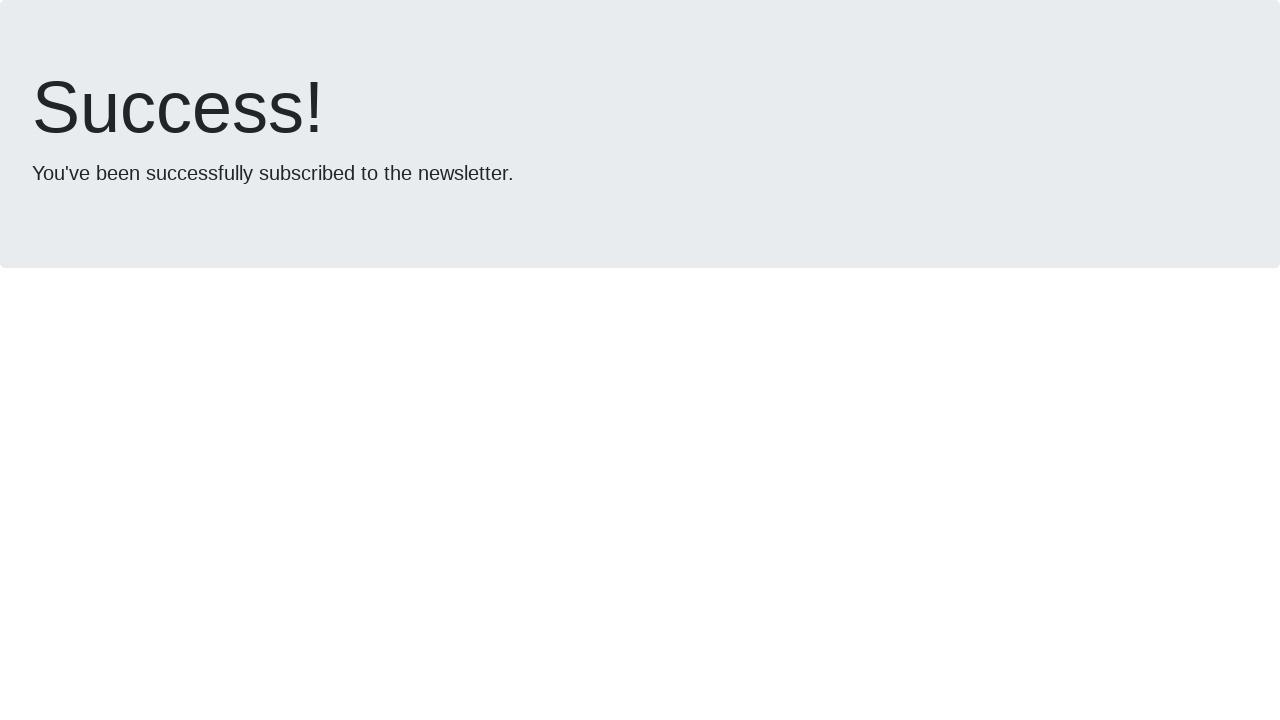

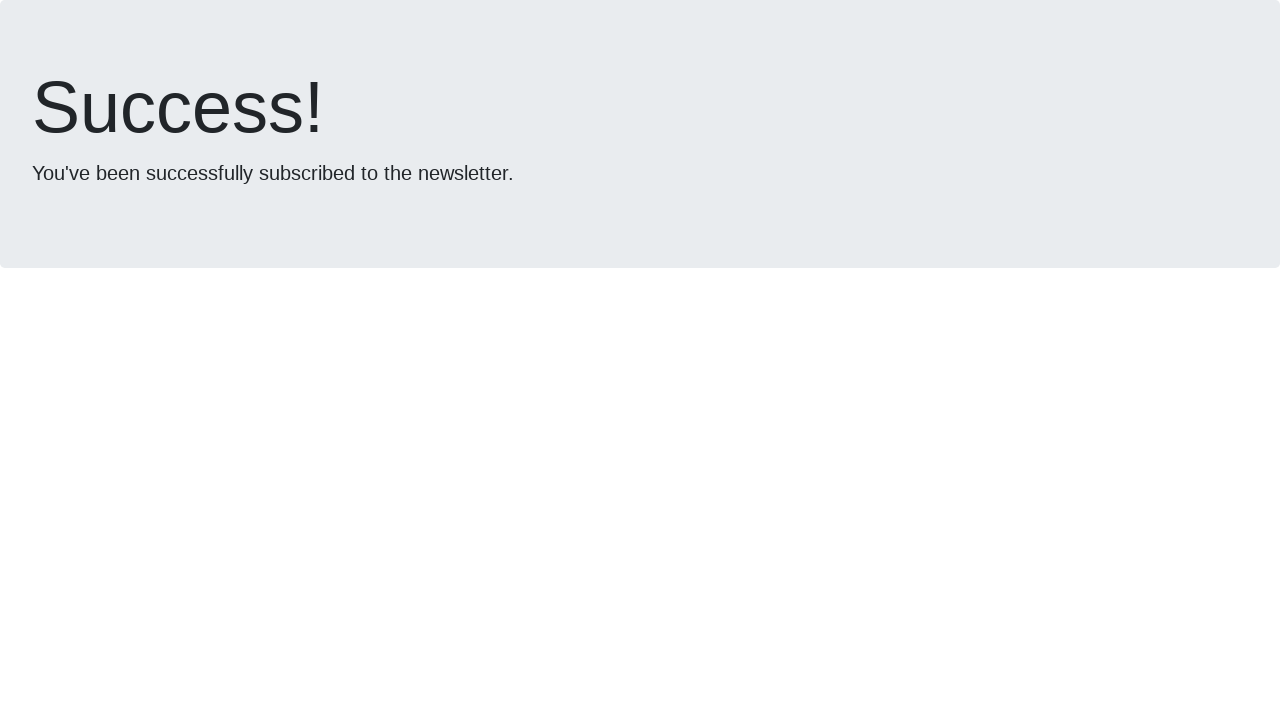